Tests JavaScript information alert by clicking a button, accepting the alert, and verifying the success message is displayed.

Starting URL: https://loopcamp.vercel.app/javascript-alerts.html

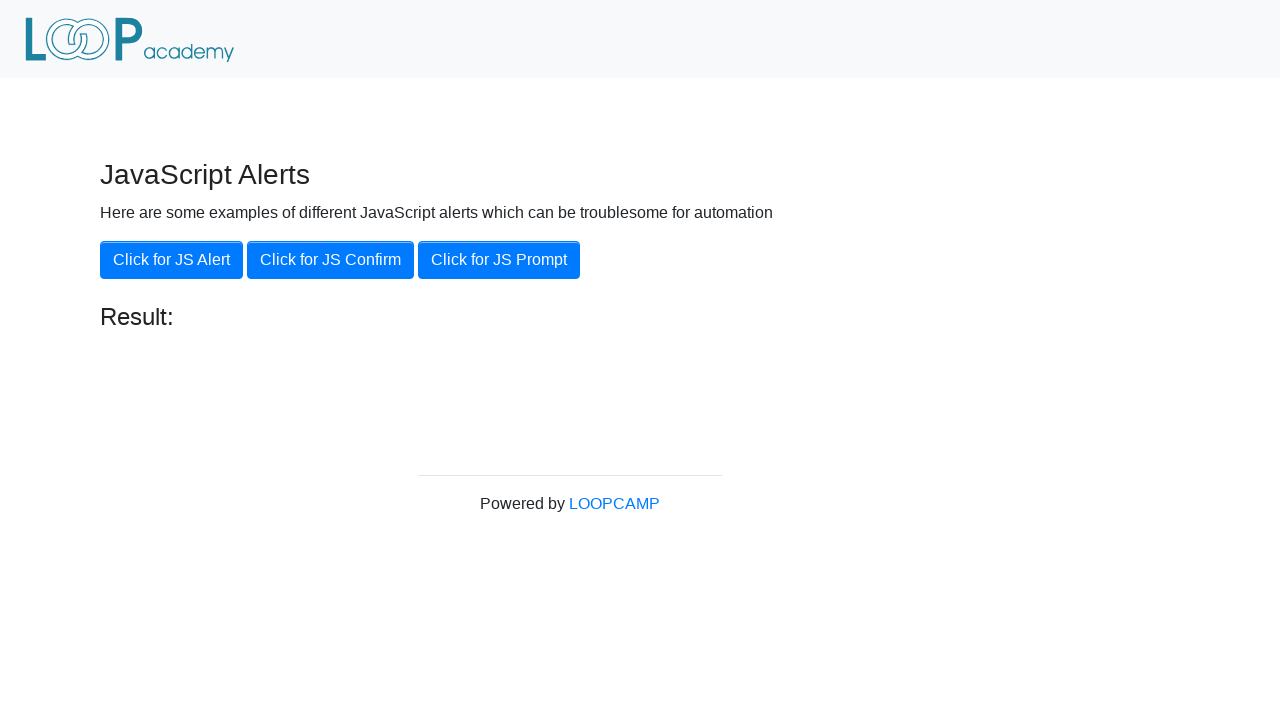

Clicked the JS Alert button at (172, 260) on xpath=//button[.='Click for JS Alert']
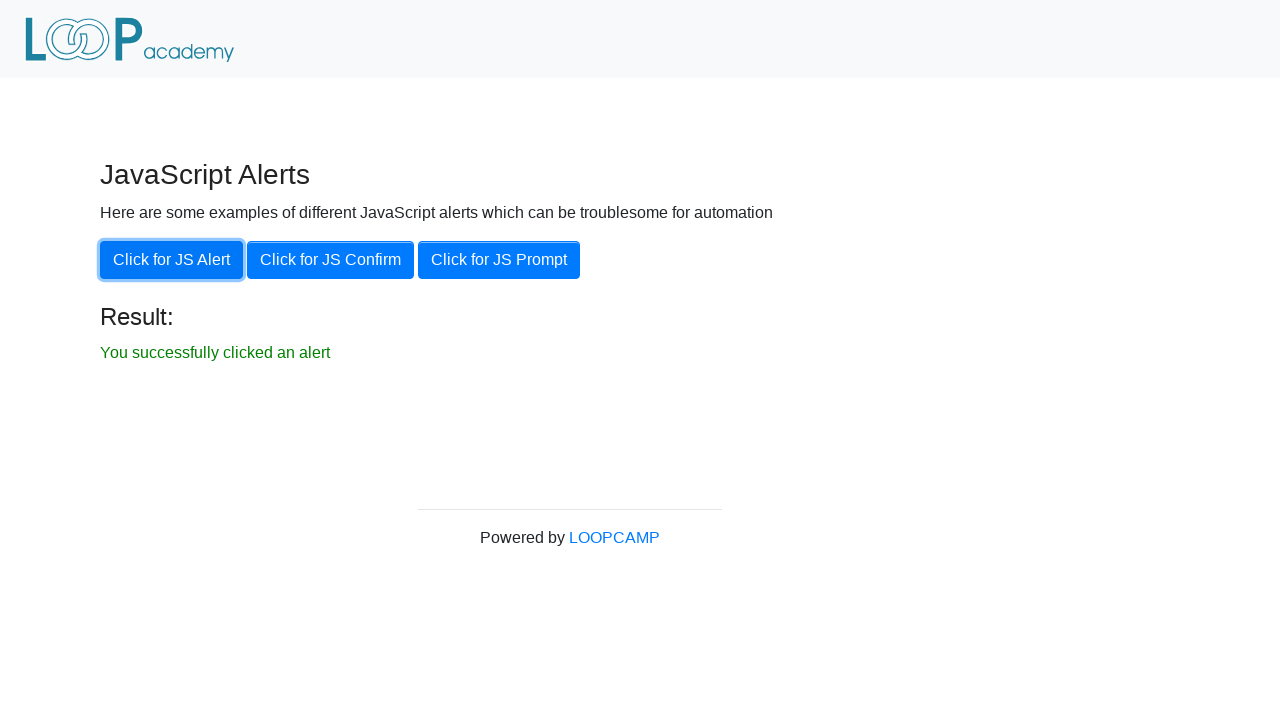

Set up dialog handler and clicked JS Alert button at (172, 260) on xpath=//button[.='Click for JS Alert']
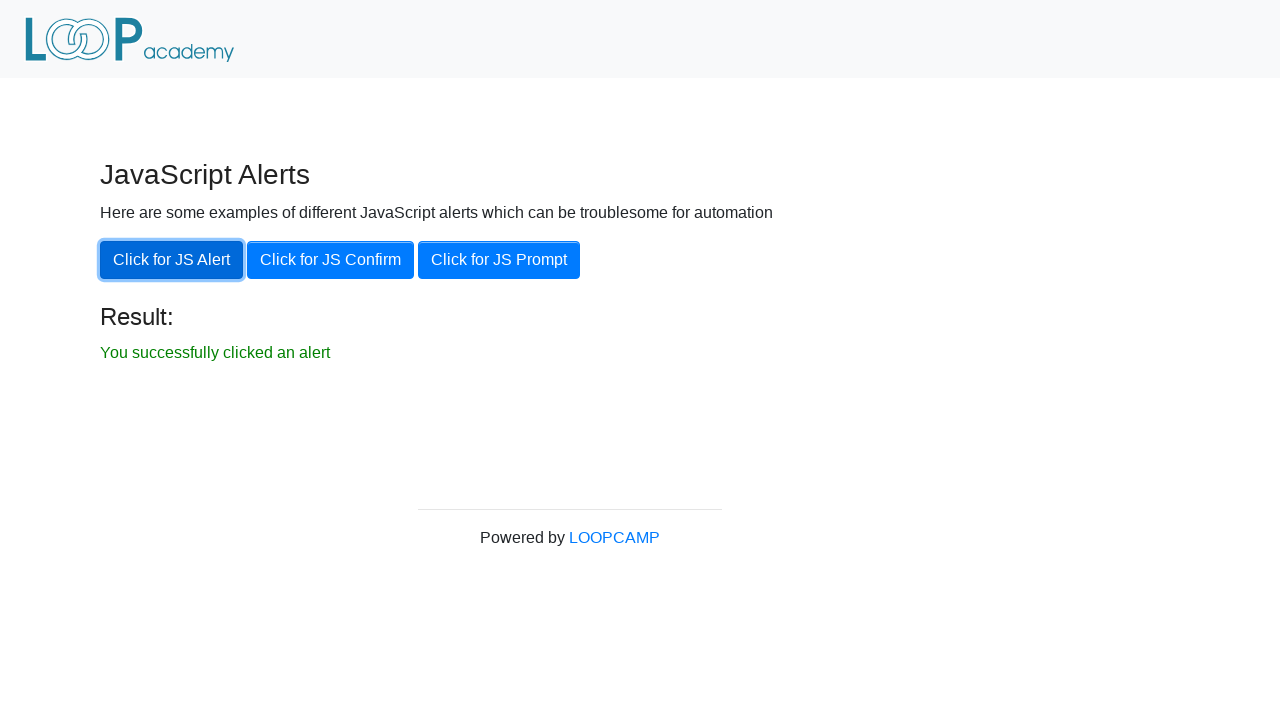

Set up one-time dialog handler and clicked JS Alert button to trigger alert at (172, 260) on xpath=//button[.='Click for JS Alert']
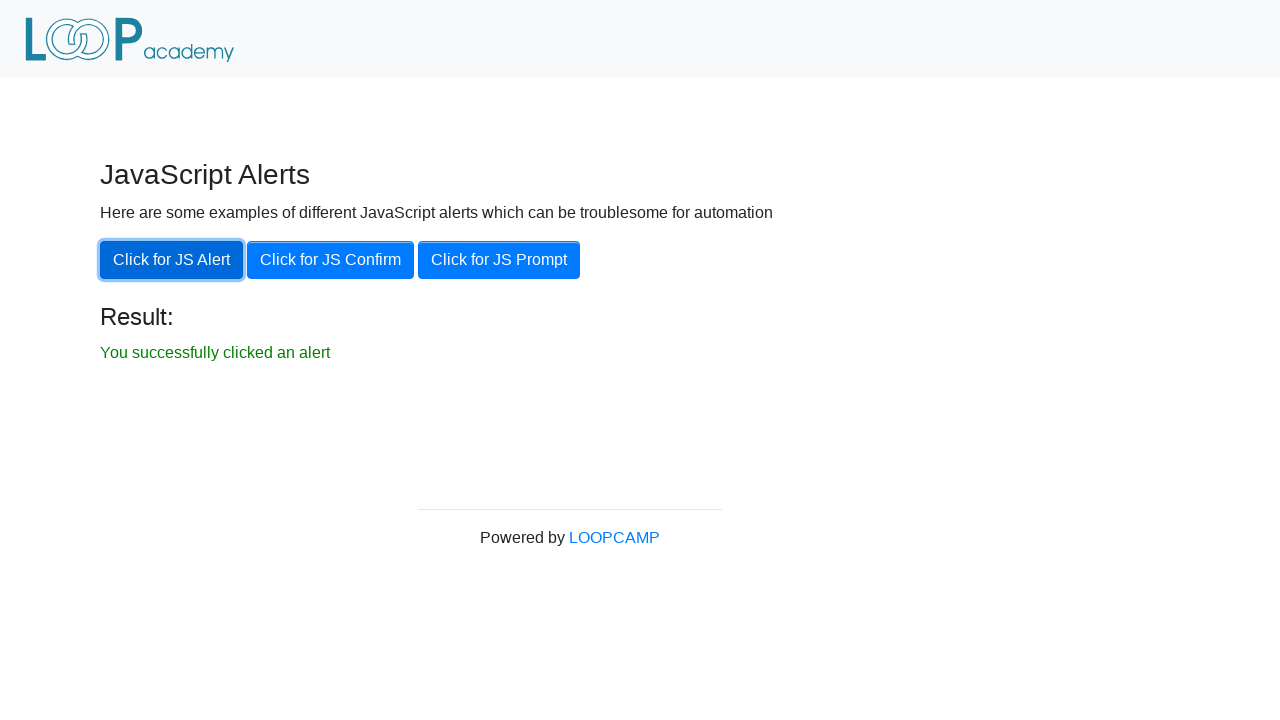

Waited for result message to appear
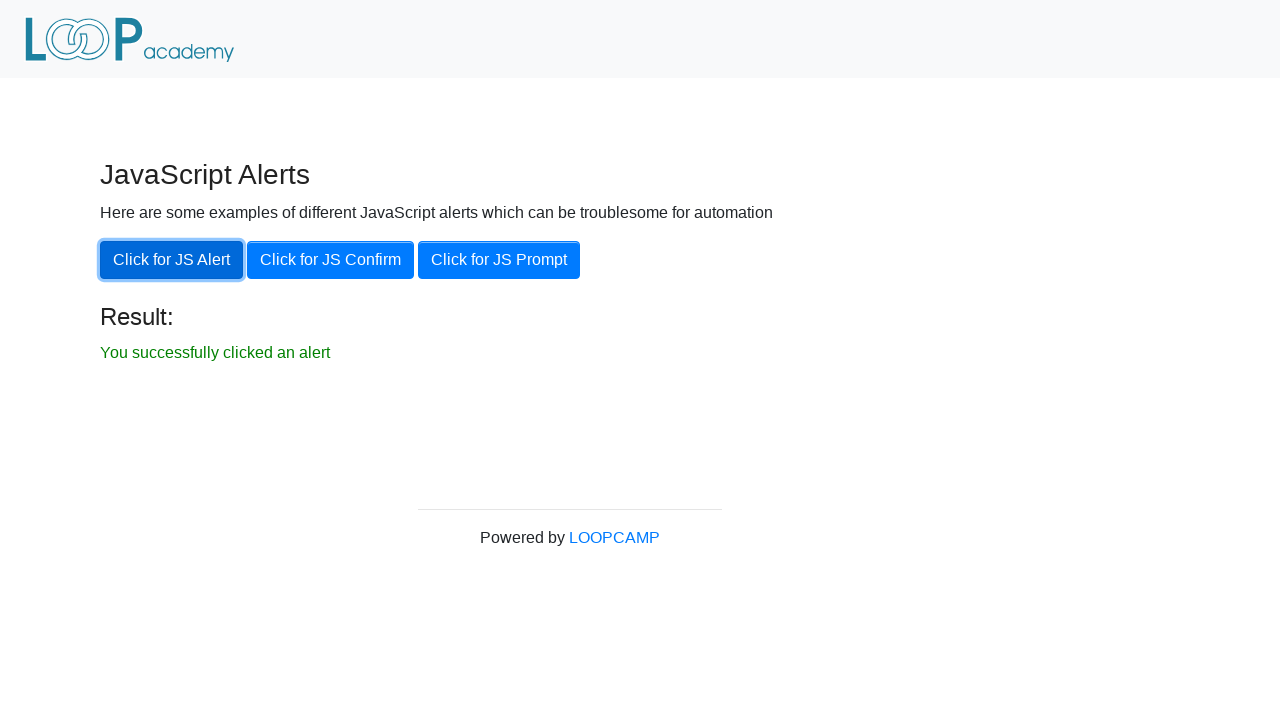

Retrieved result message text
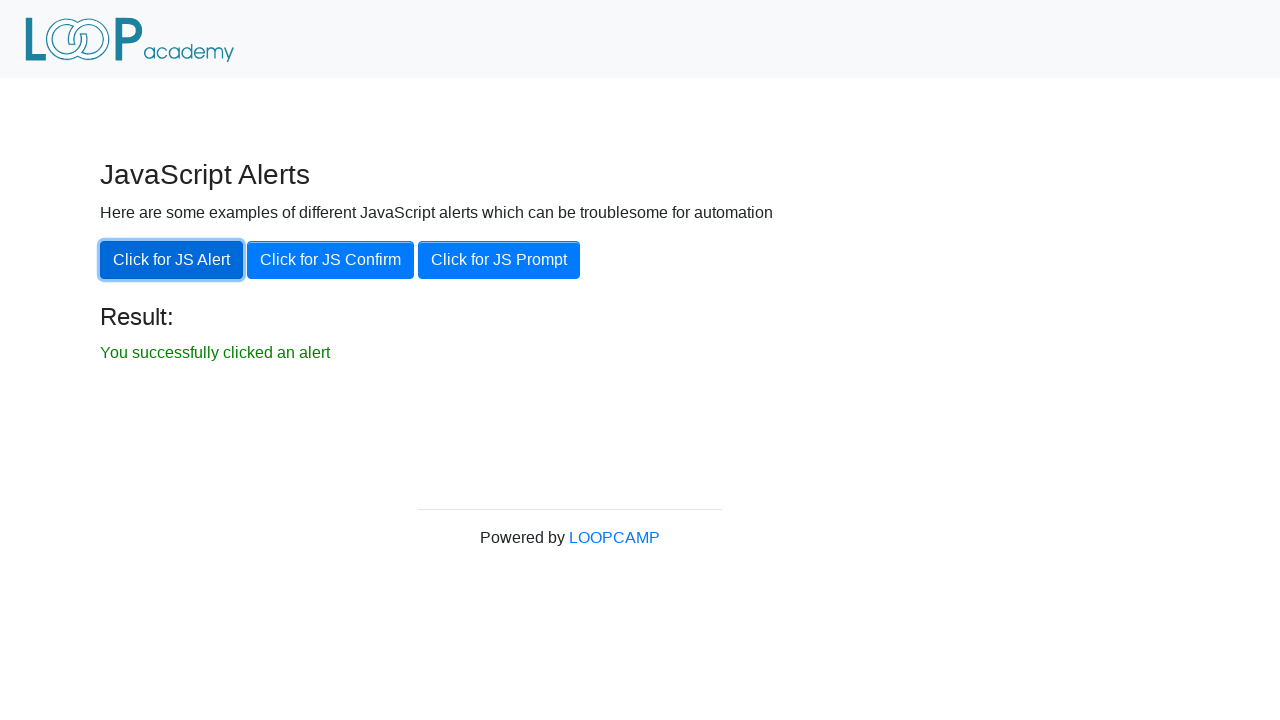

Verified success message matches expected text
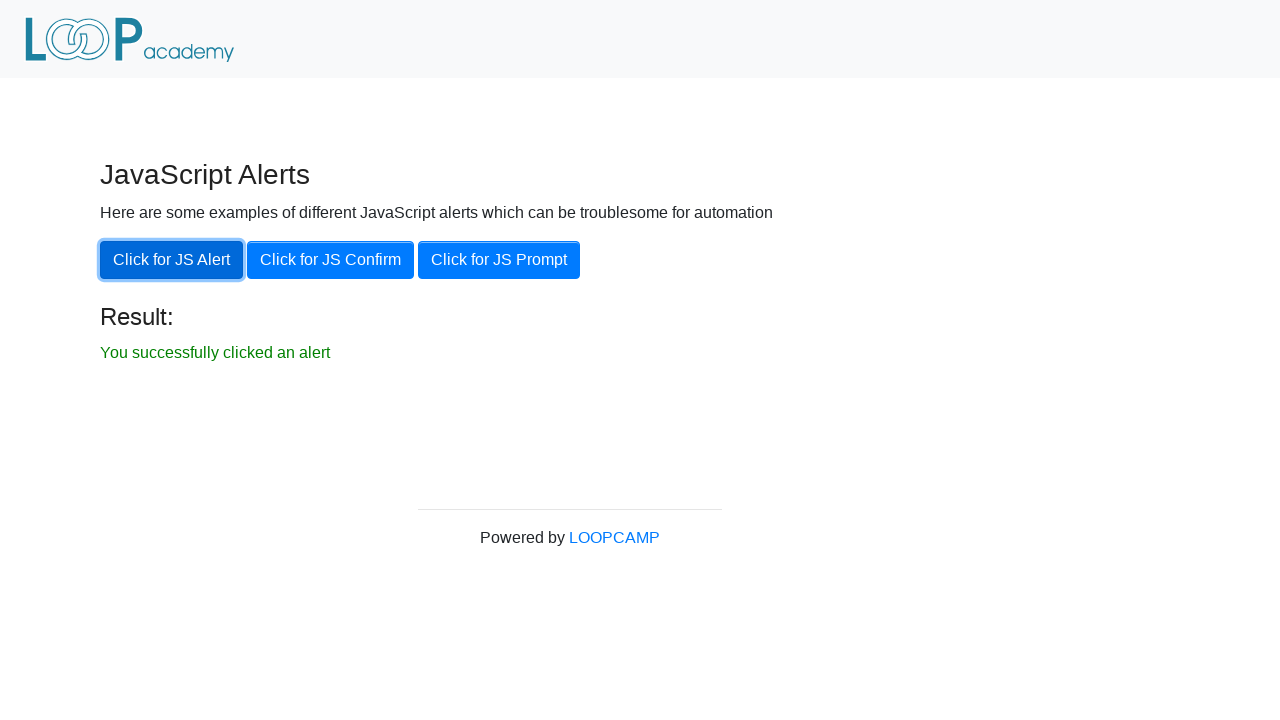

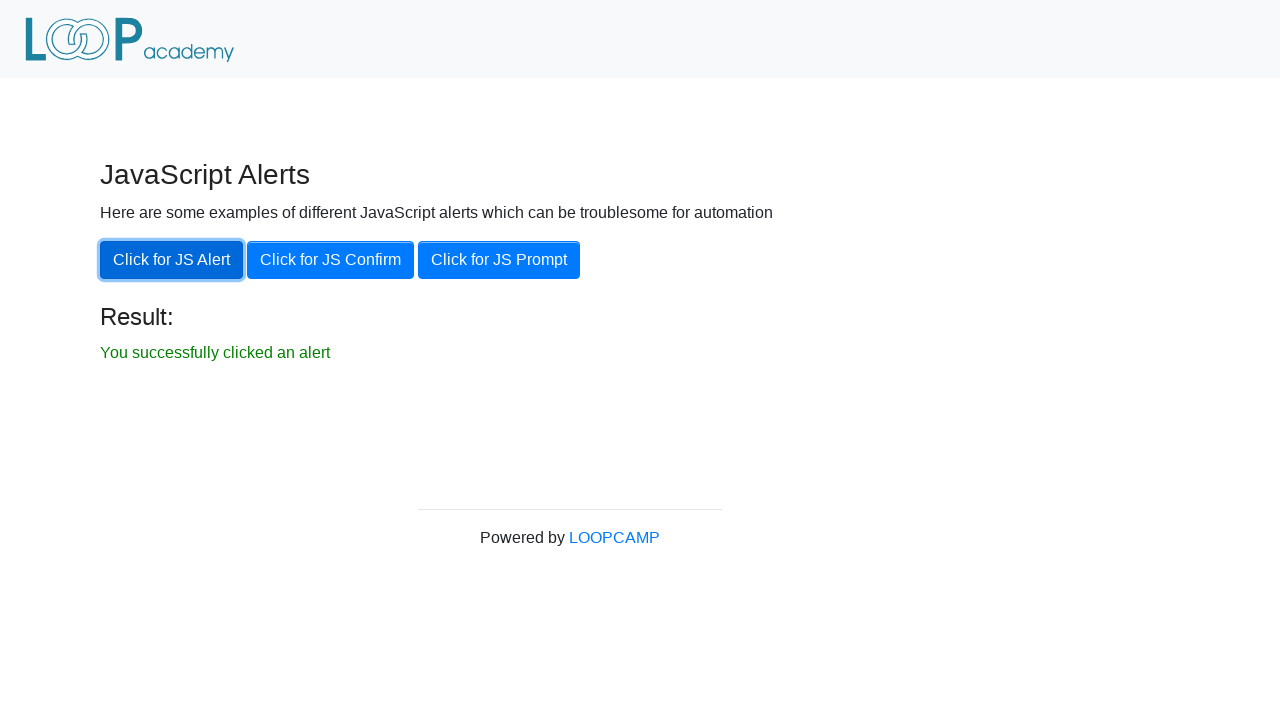